Tests TodoMVC React application by navigating to the React implementation, adding a todo item, and marking it as complete

Starting URL: https://todomvc.com

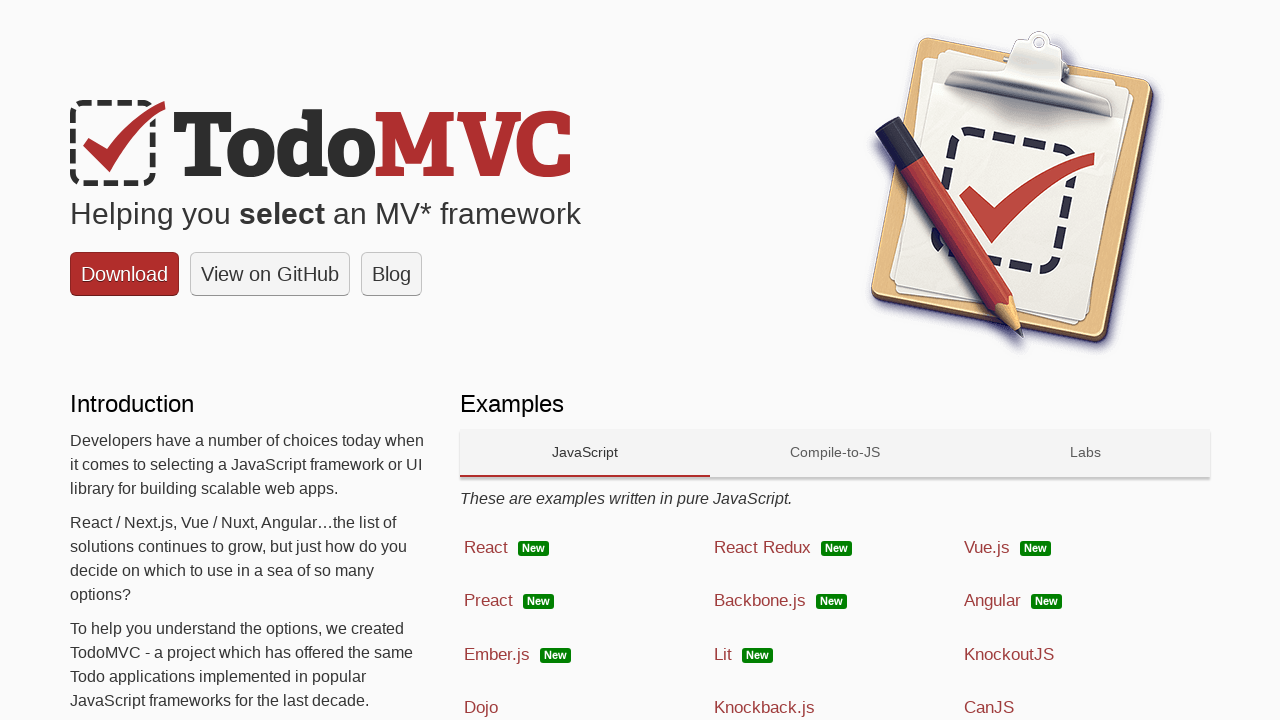

Clicked on React implementation link from TodoMVC home page at (486, 547) on xpath=/html/body/div/div[1]/div[2]/iron-pages/div[1]/ul/li[1]/a/span[1]
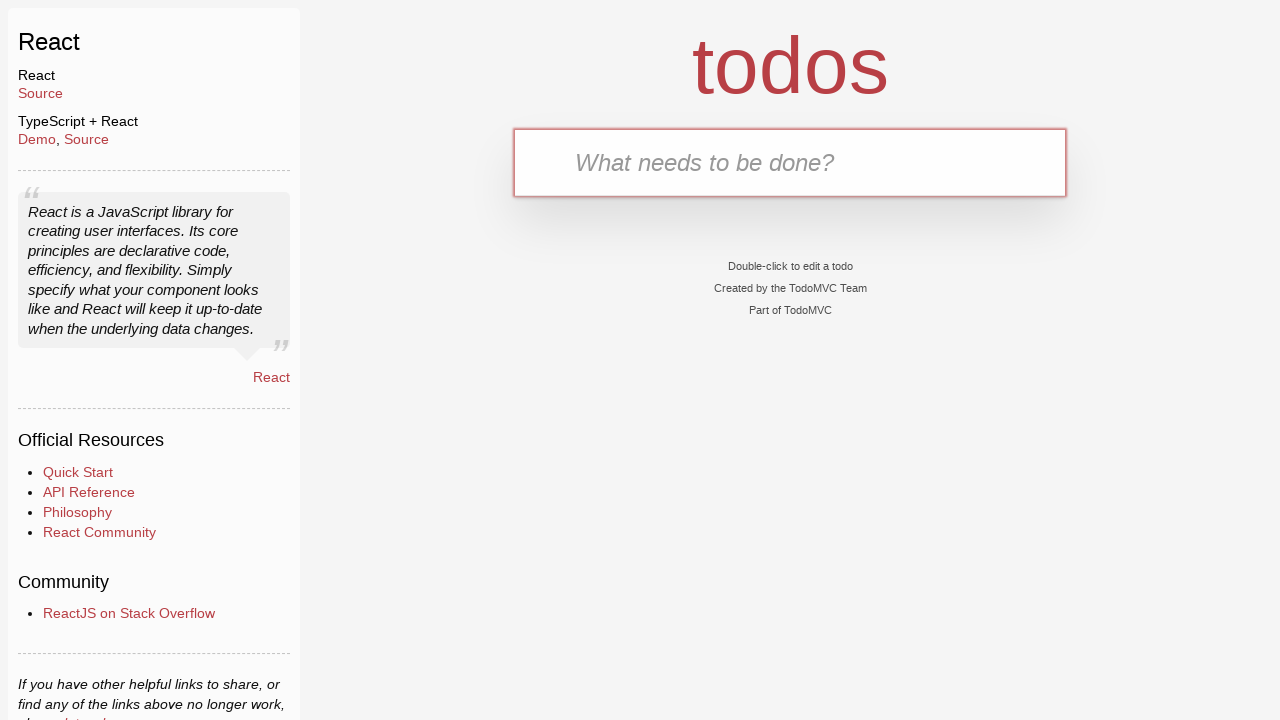

React TodoMVC application loaded - todo input field is now visible
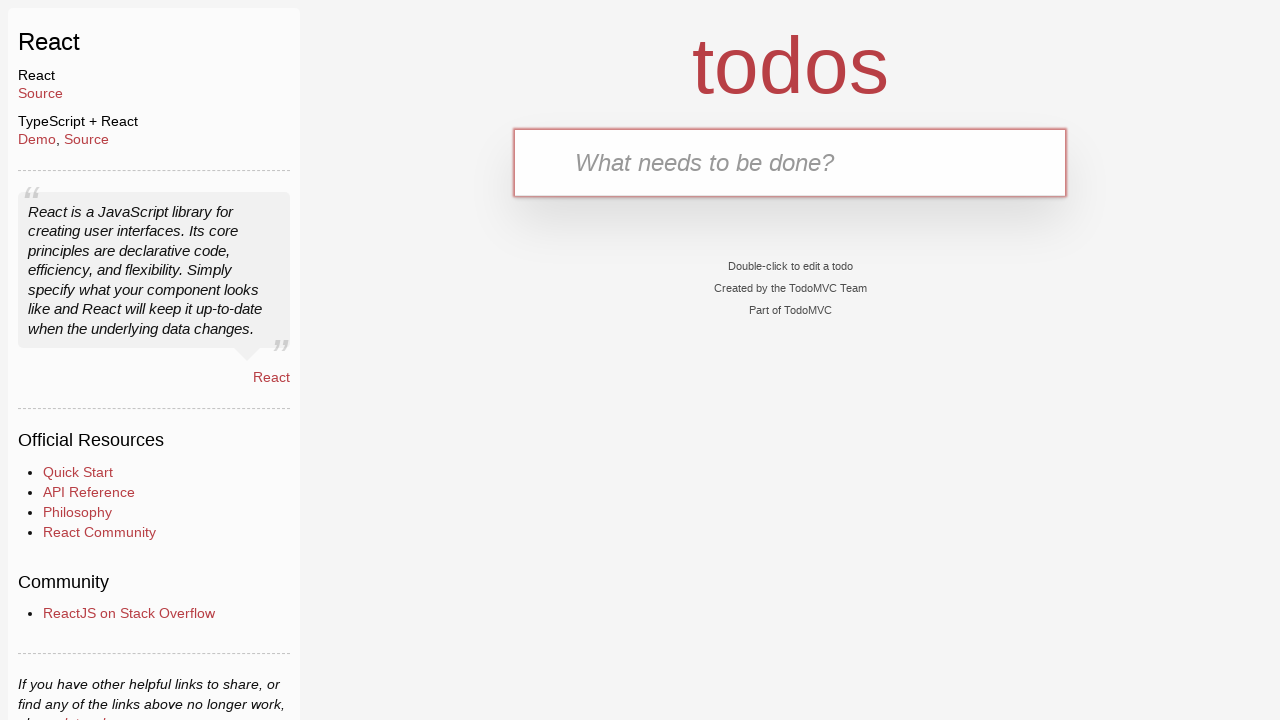

Clicked on the todo input field to focus it at (790, 162) on #todo-input
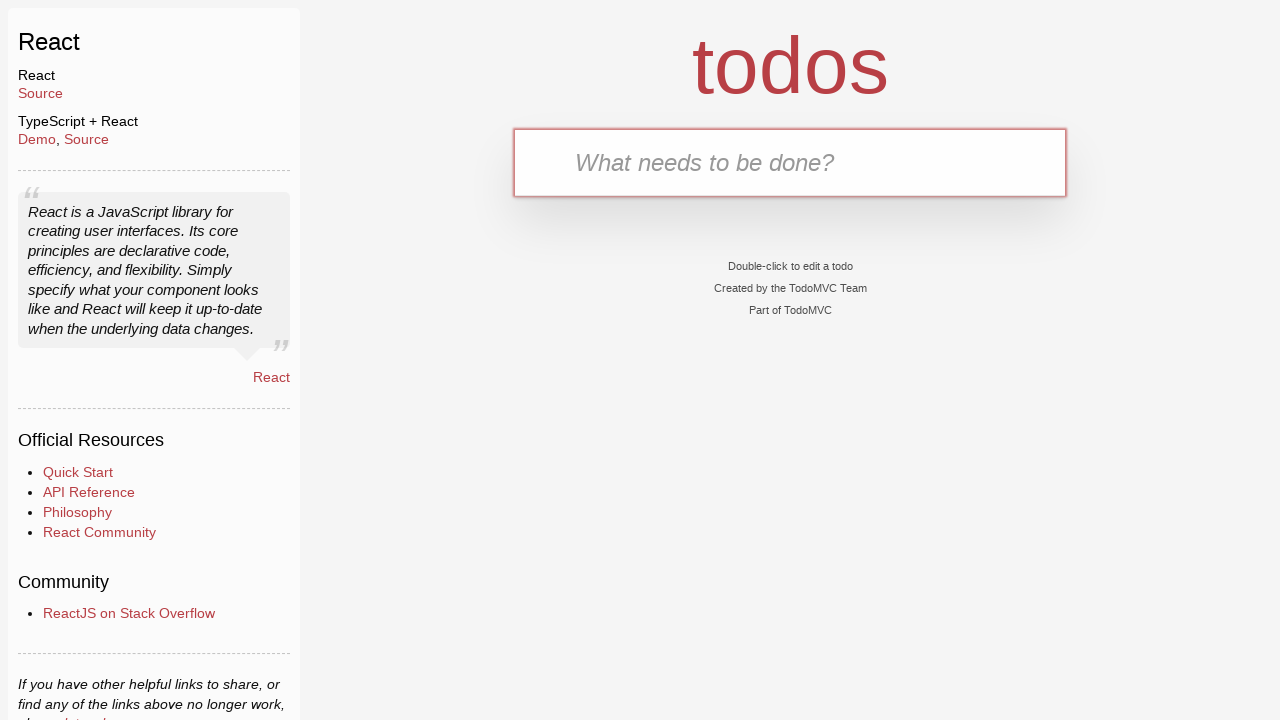

Typed 'Buy some milk' into the todo input field on #todo-input
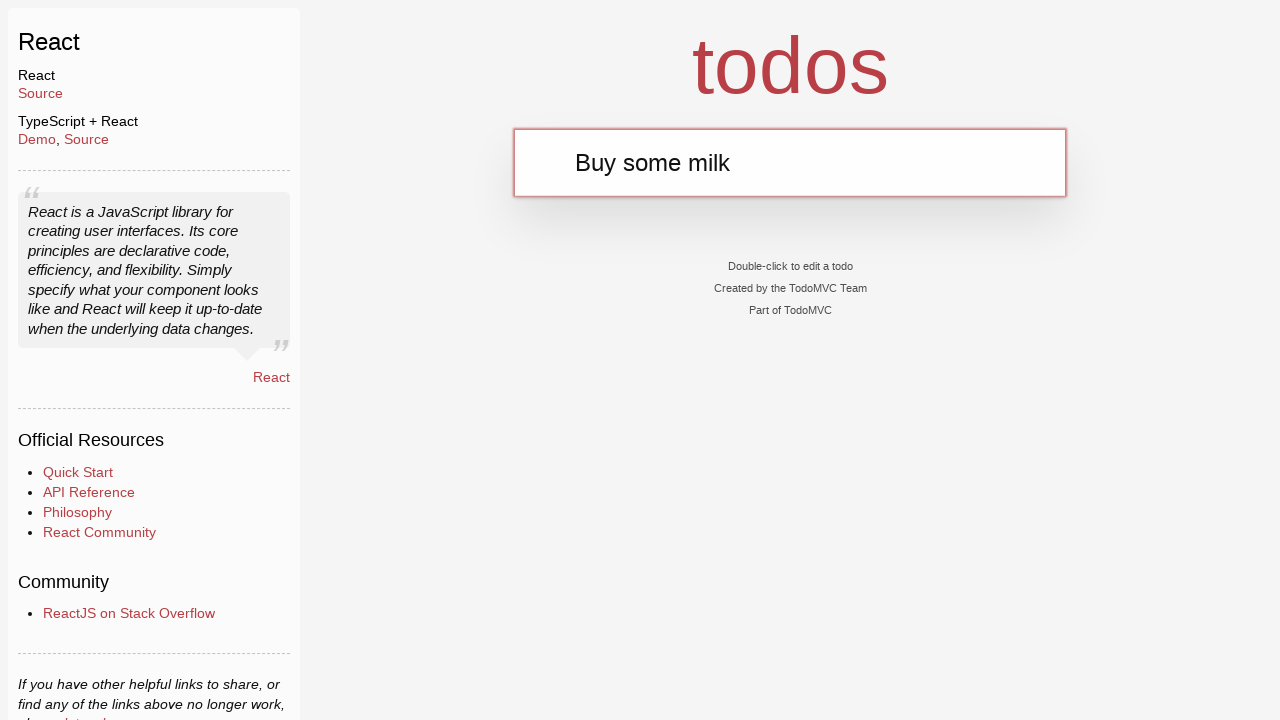

Pressed Enter to add the todo item on #todo-input
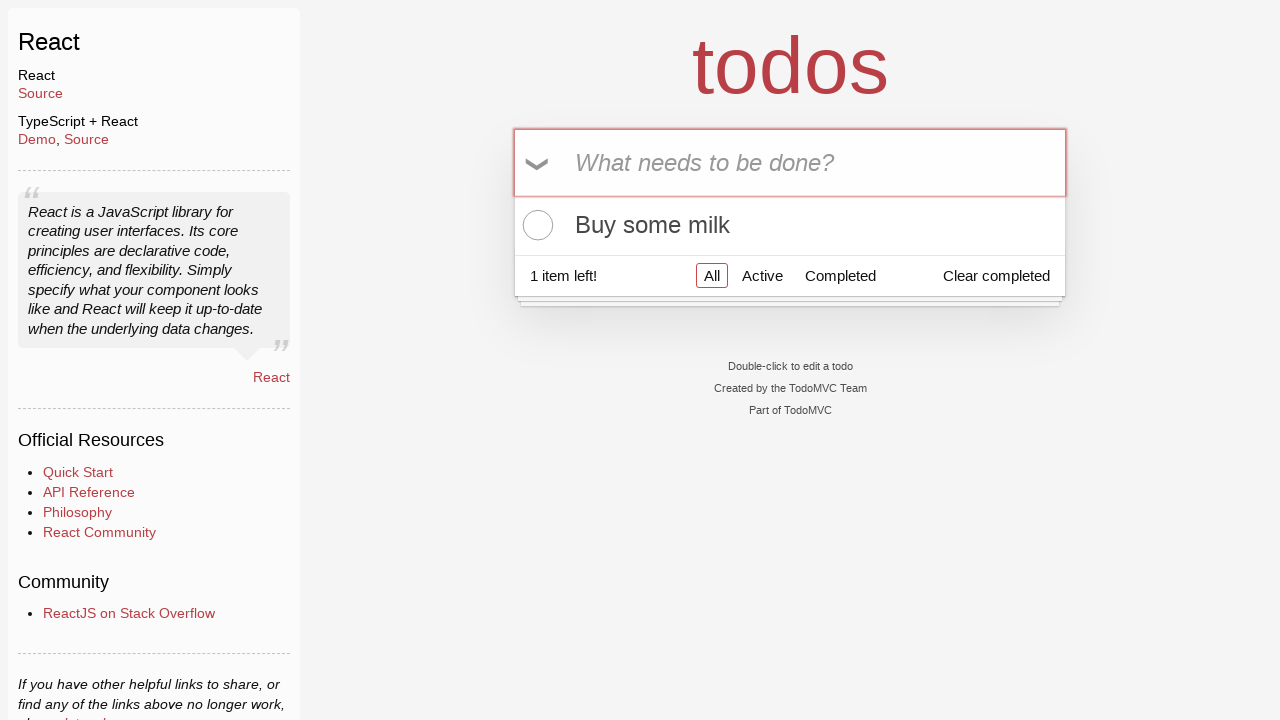

Todo item 'Buy some milk' appeared in the list
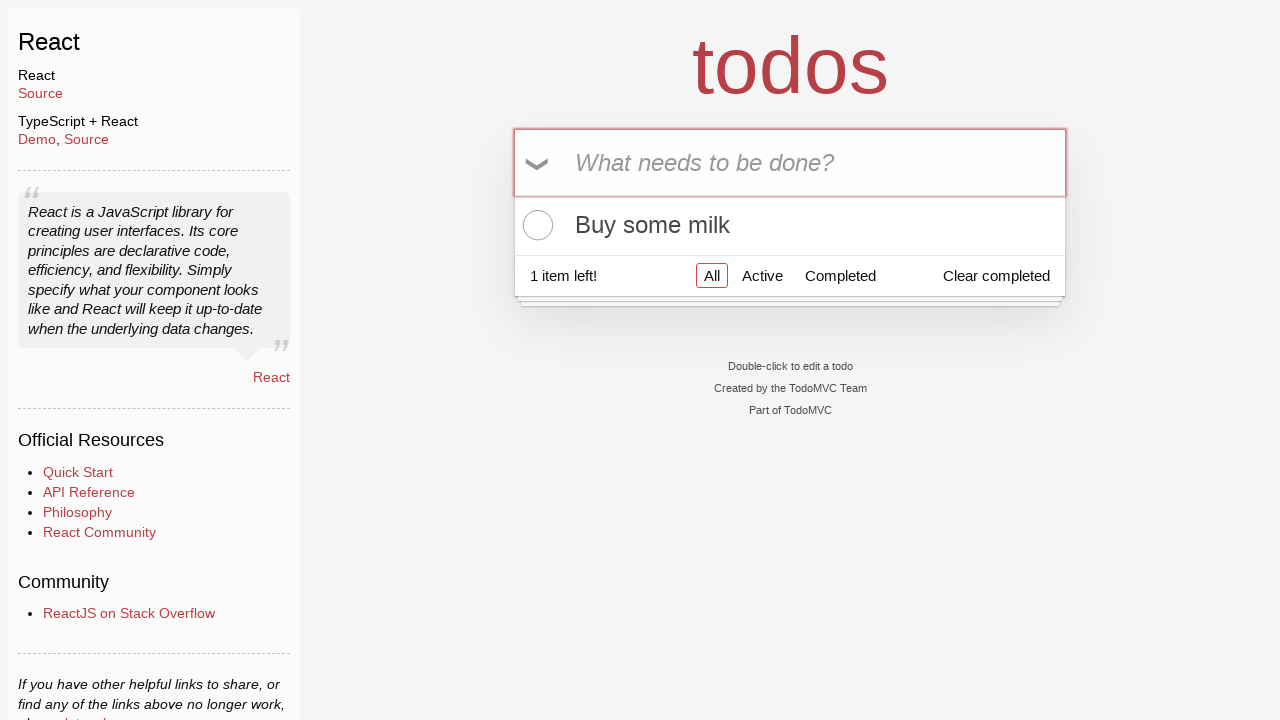

Clicked the toggle checkbox to mark the todo as complete at (535, 225) on .toggle
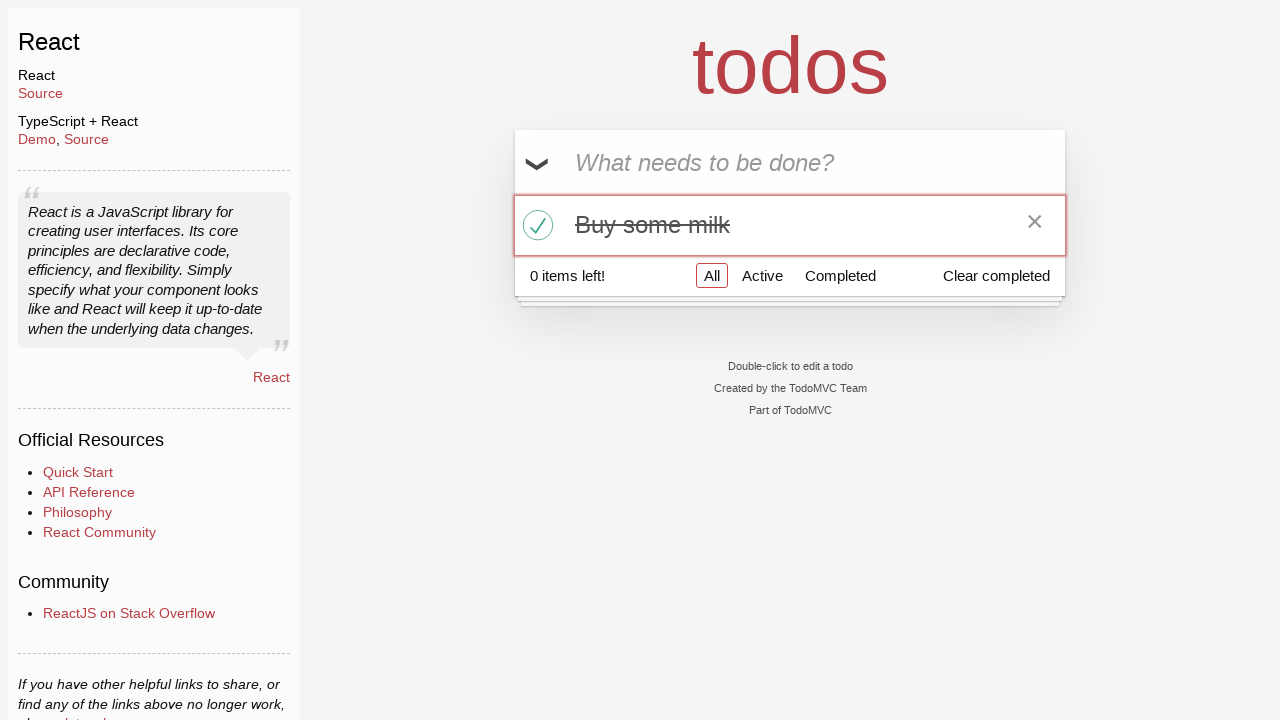

Waited 500ms for the completed todo state to update visually
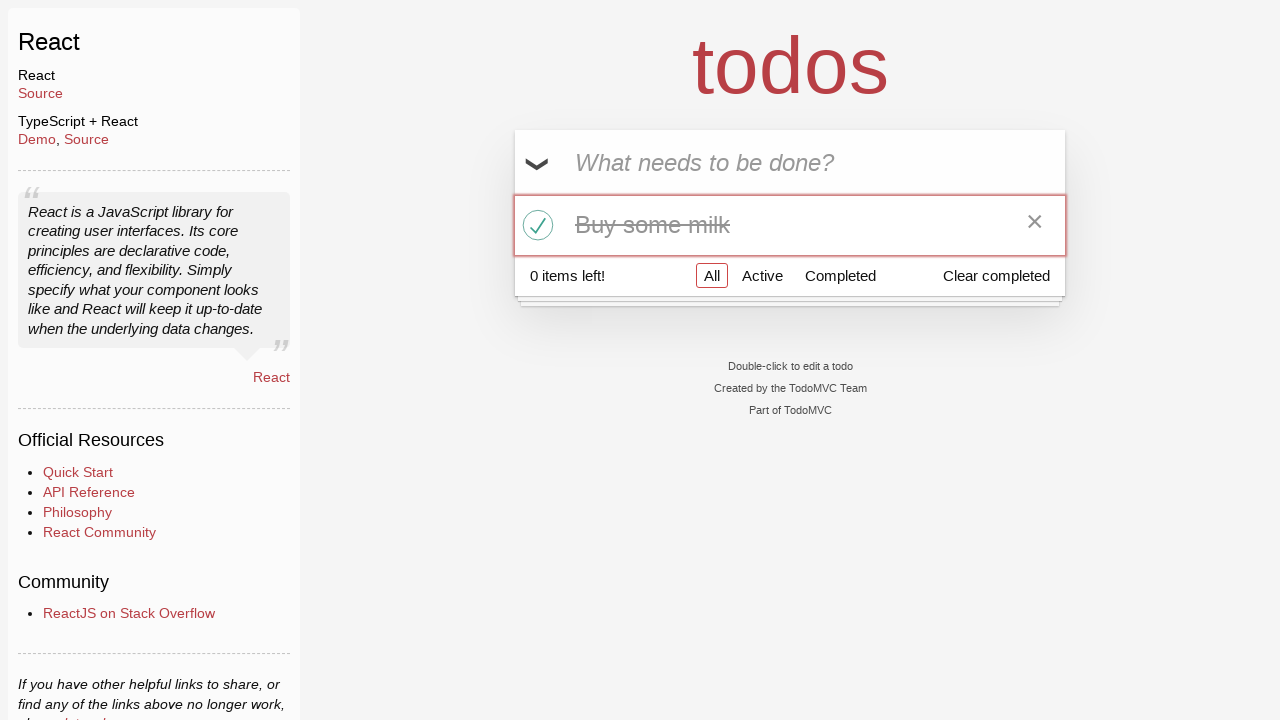

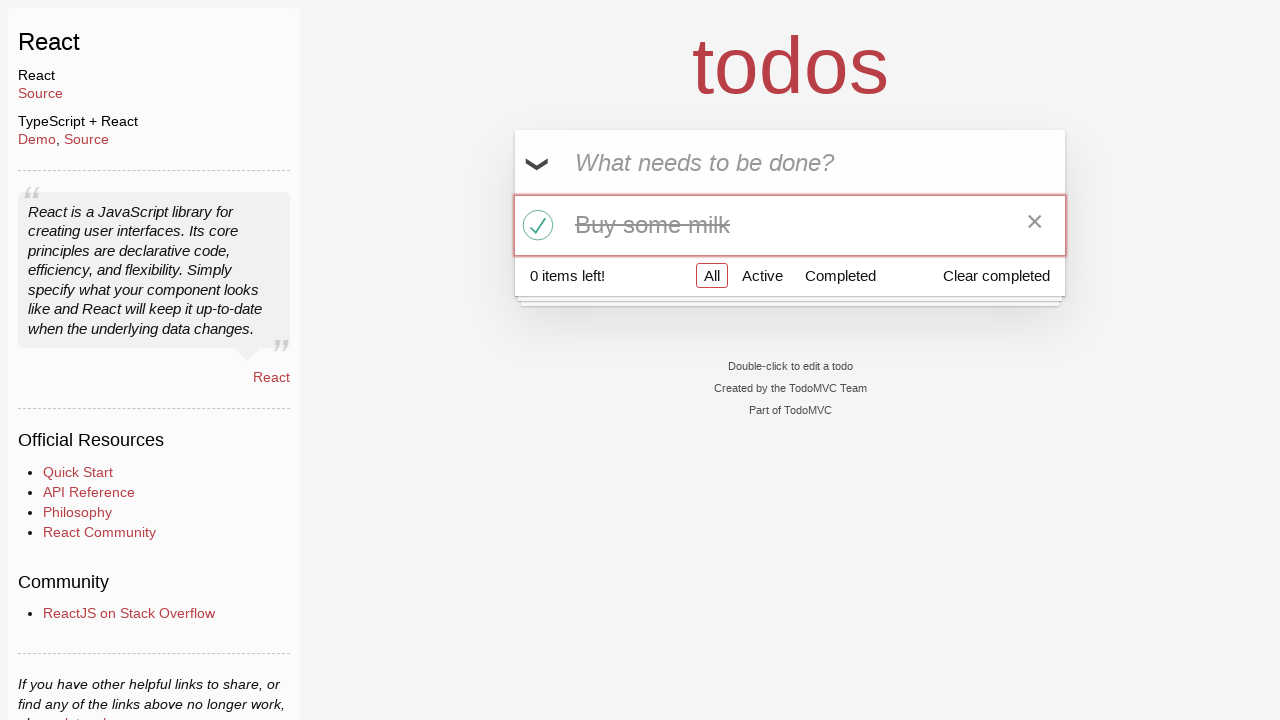